Tests date selection via calendar widget by navigating back 10 months and selecting the 15th day

Starting URL: https://acctabootcamp.github.io/site/examples/actions

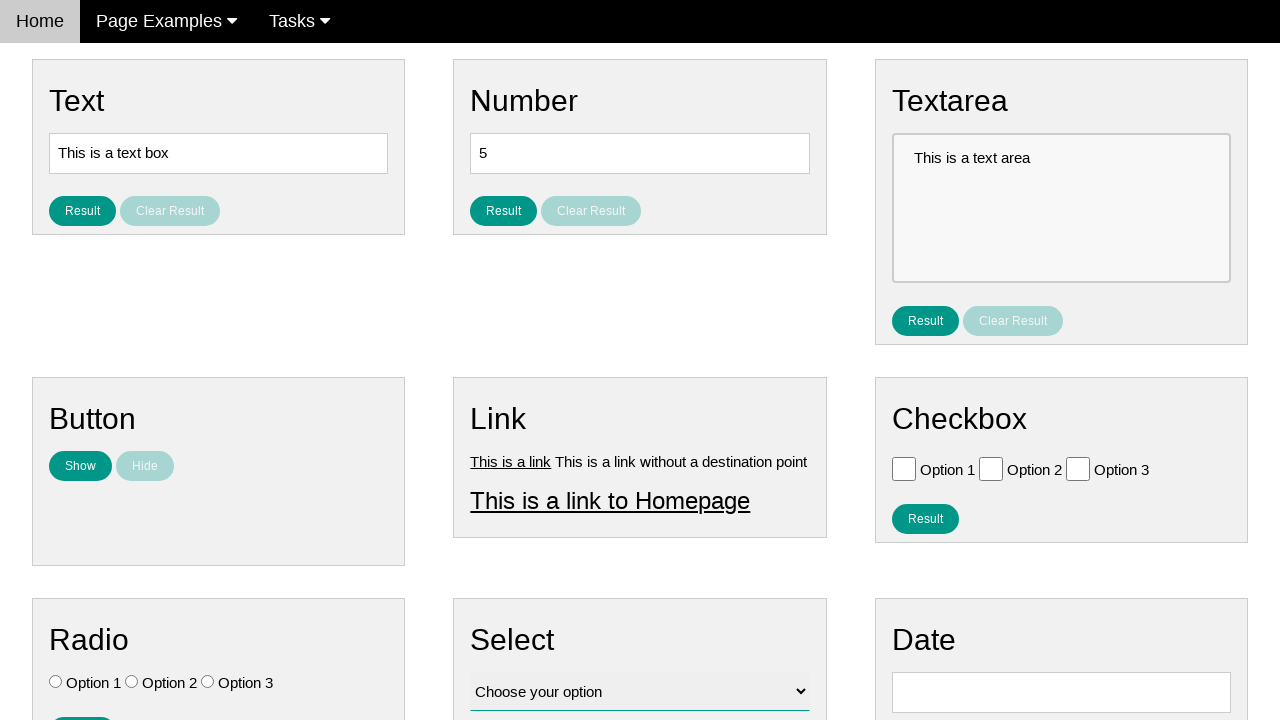

Clicked date input to open calendar widget at (1061, 692) on #vfb-8
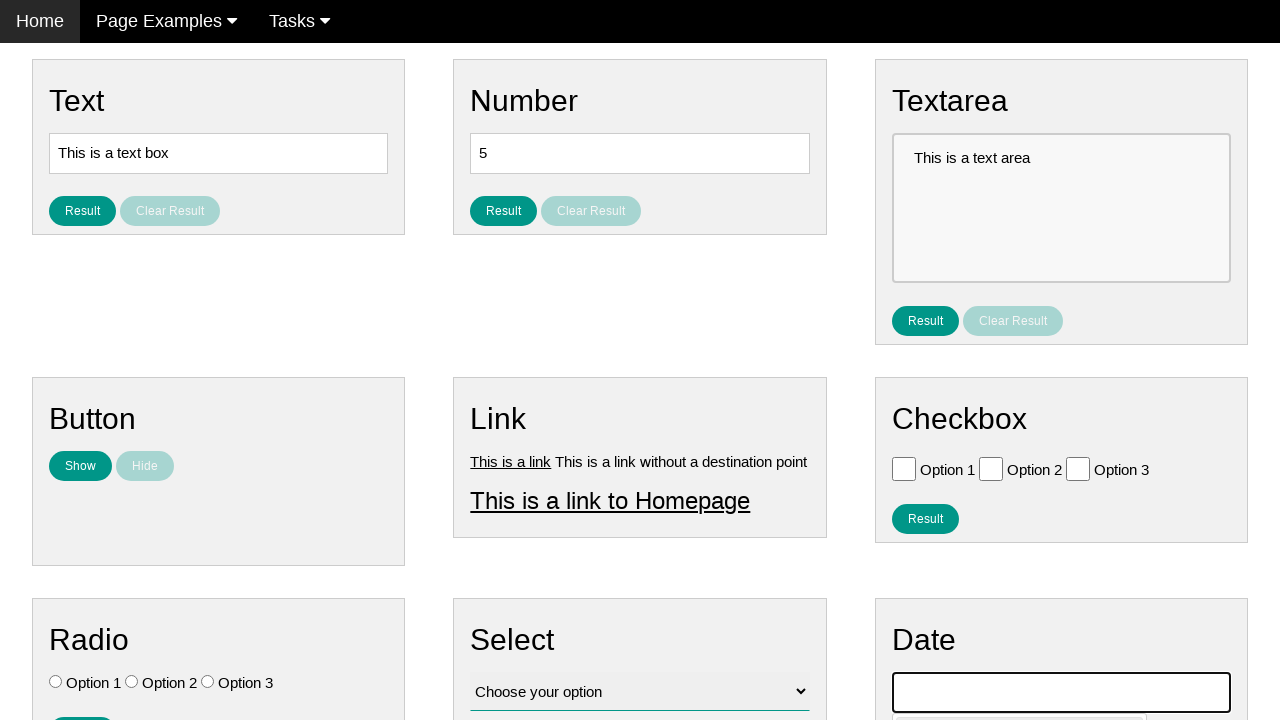

Clicked previous month button (iteration 1 of 10) at (912, 408) on .ui-datepicker-prev
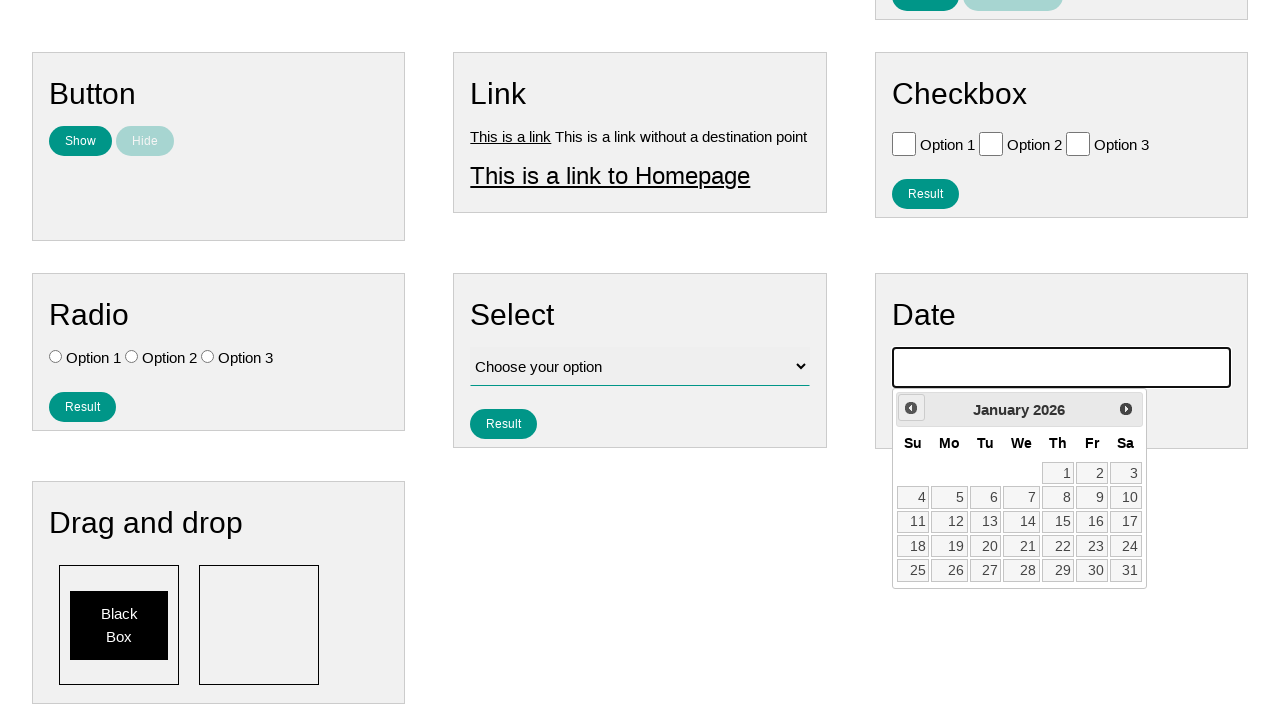

Clicked previous month button (iteration 2 of 10) at (911, 408) on .ui-datepicker-prev
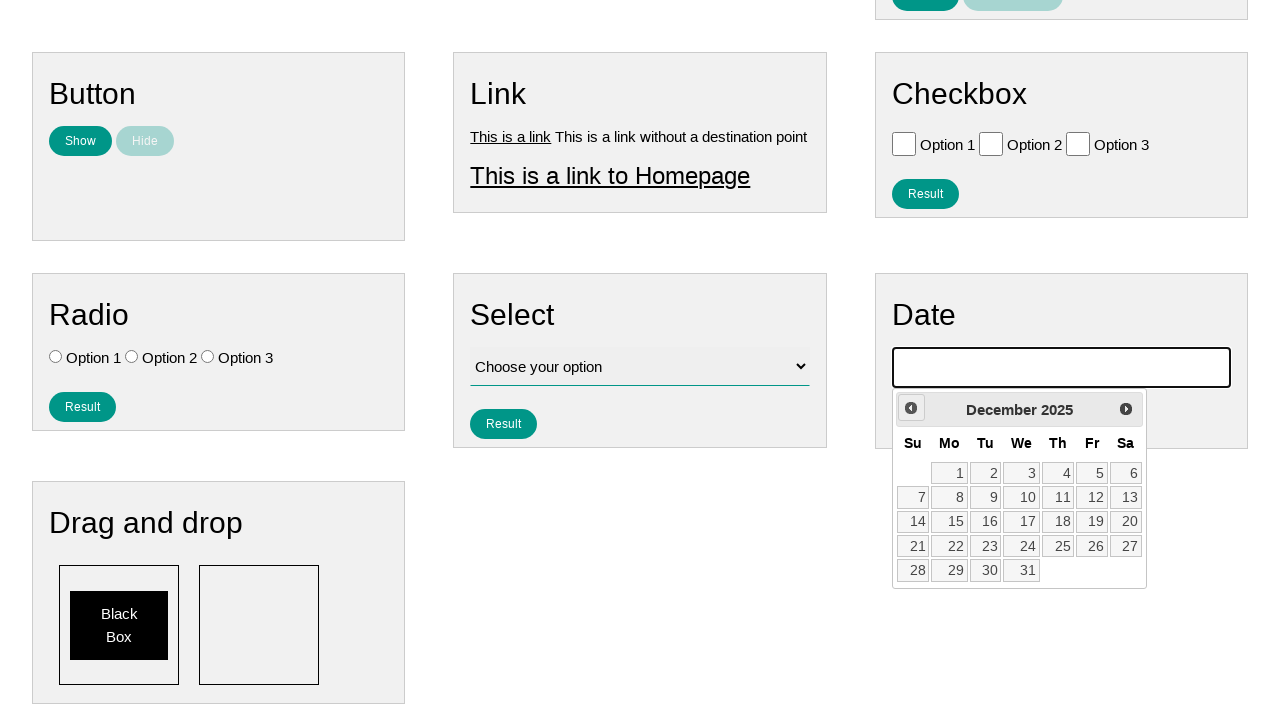

Clicked previous month button (iteration 3 of 10) at (911, 408) on .ui-datepicker-prev
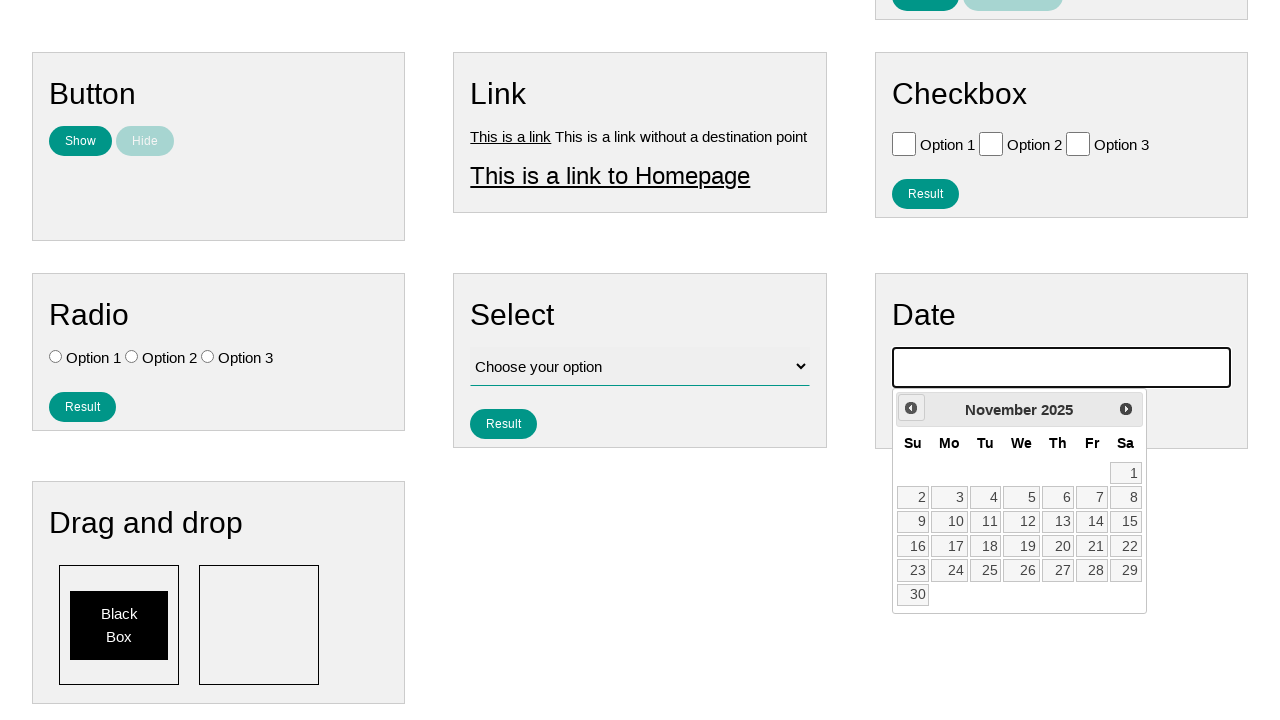

Clicked previous month button (iteration 4 of 10) at (911, 408) on .ui-datepicker-prev
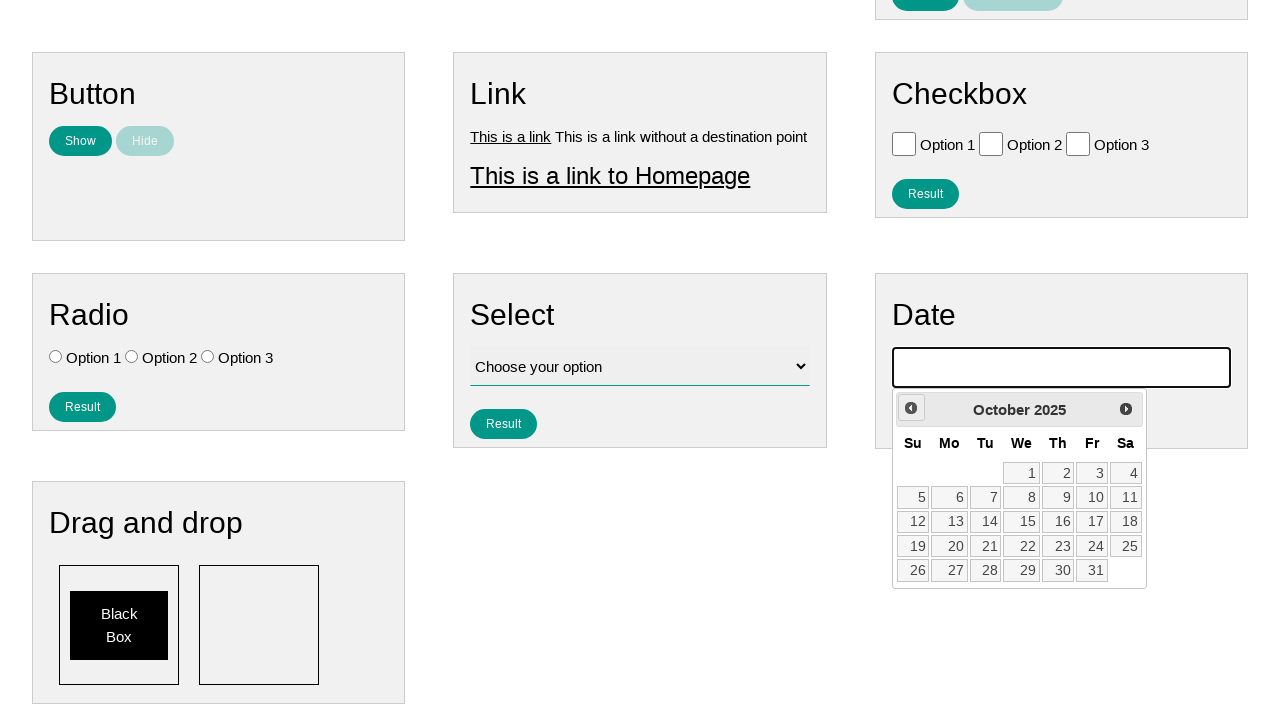

Clicked previous month button (iteration 5 of 10) at (911, 408) on .ui-datepicker-prev
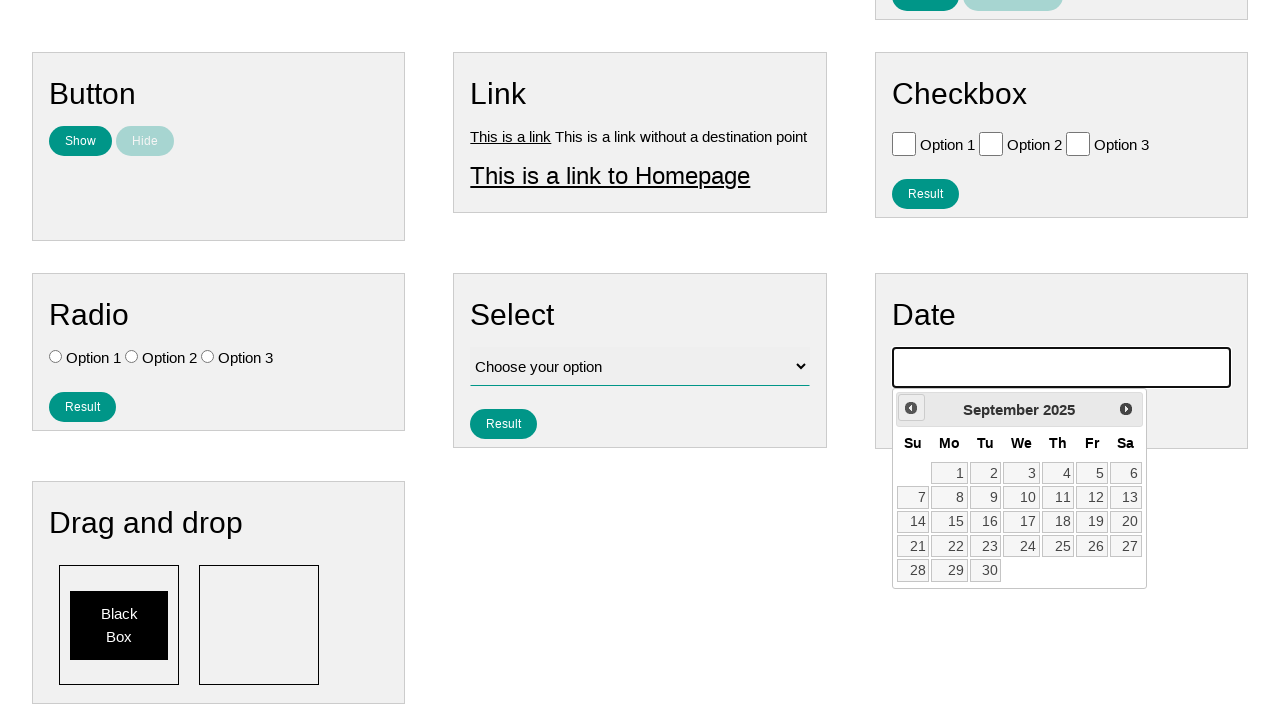

Clicked previous month button (iteration 6 of 10) at (911, 408) on .ui-datepicker-prev
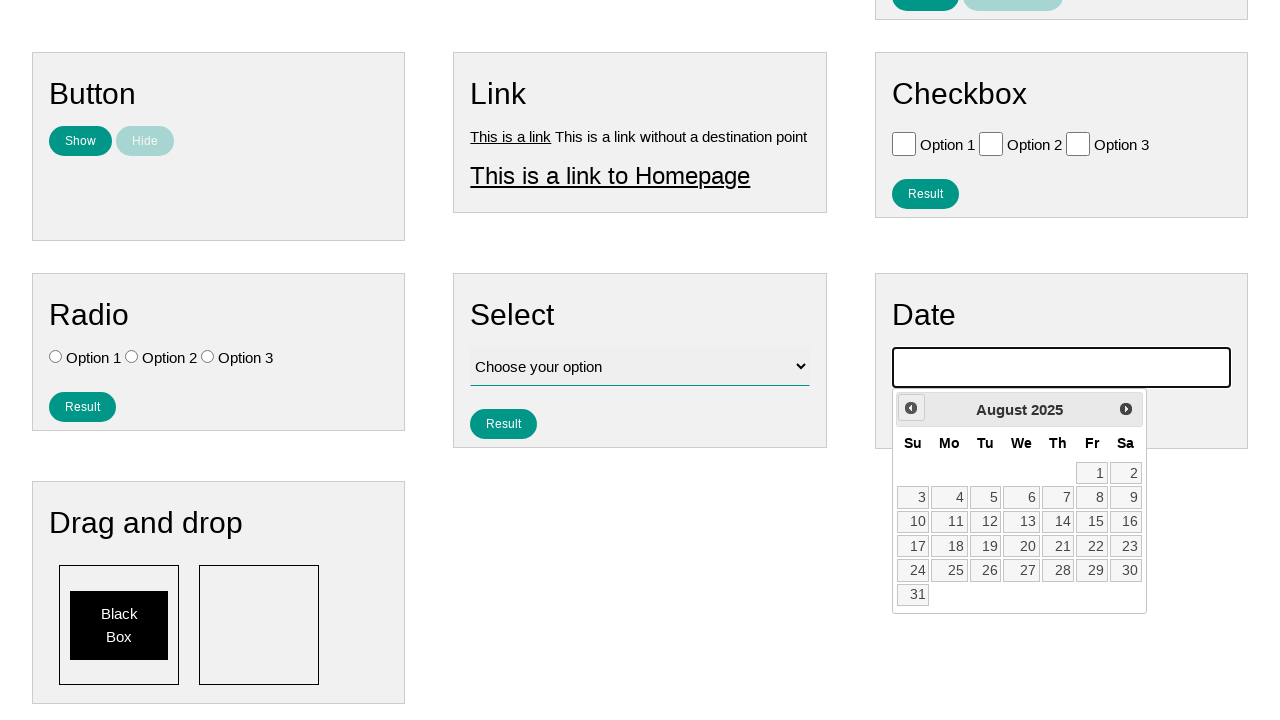

Clicked previous month button (iteration 7 of 10) at (911, 408) on .ui-datepicker-prev
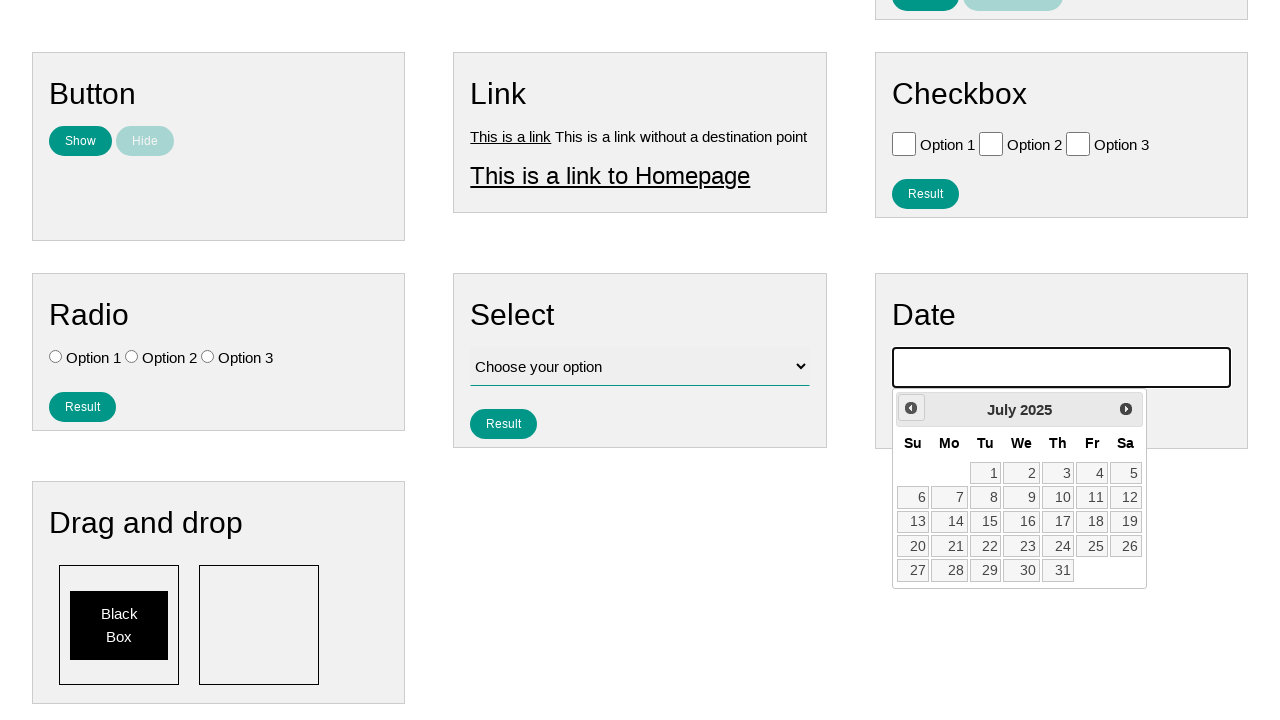

Clicked previous month button (iteration 8 of 10) at (911, 408) on .ui-datepicker-prev
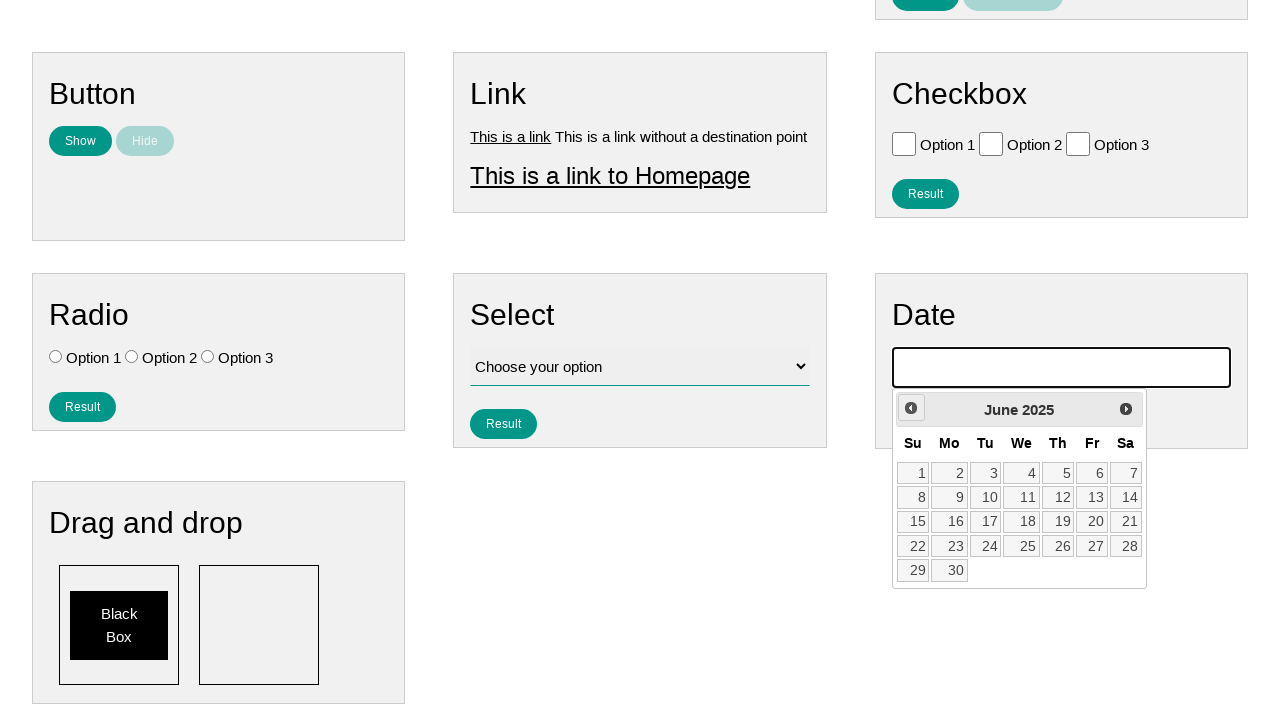

Clicked previous month button (iteration 9 of 10) at (911, 408) on .ui-datepicker-prev
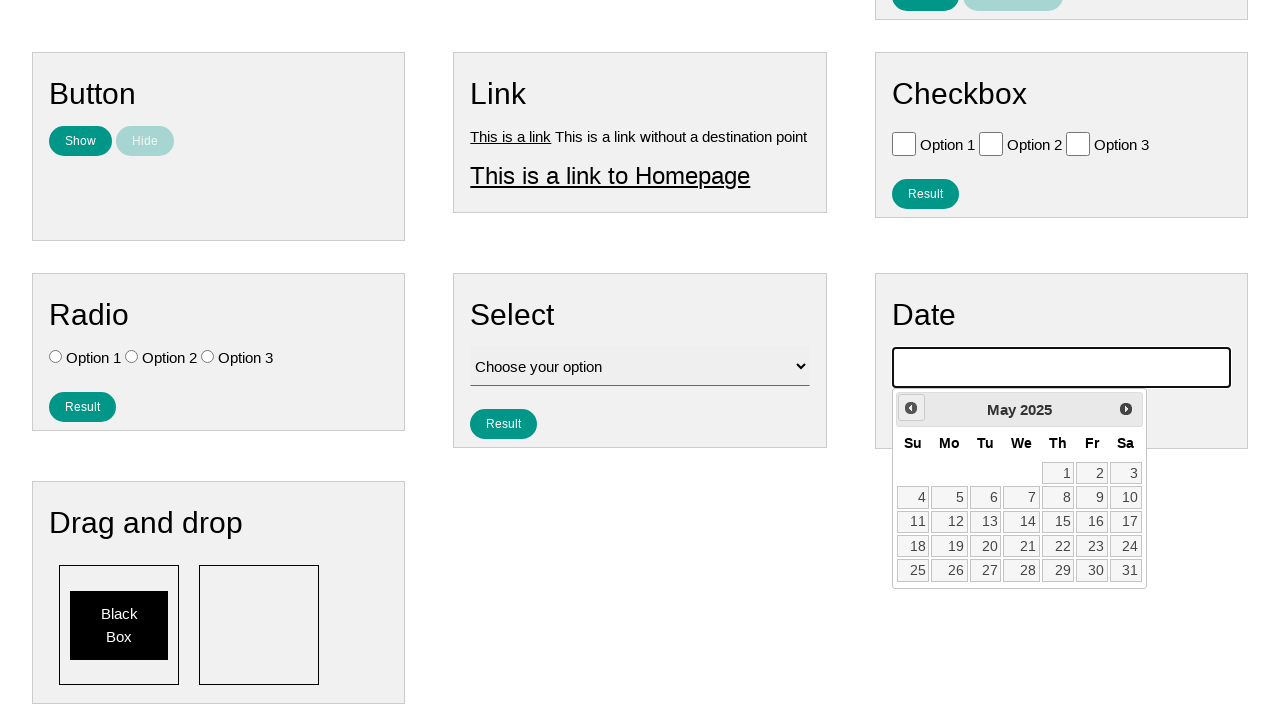

Clicked previous month button (iteration 10 of 10) at (911, 408) on .ui-datepicker-prev
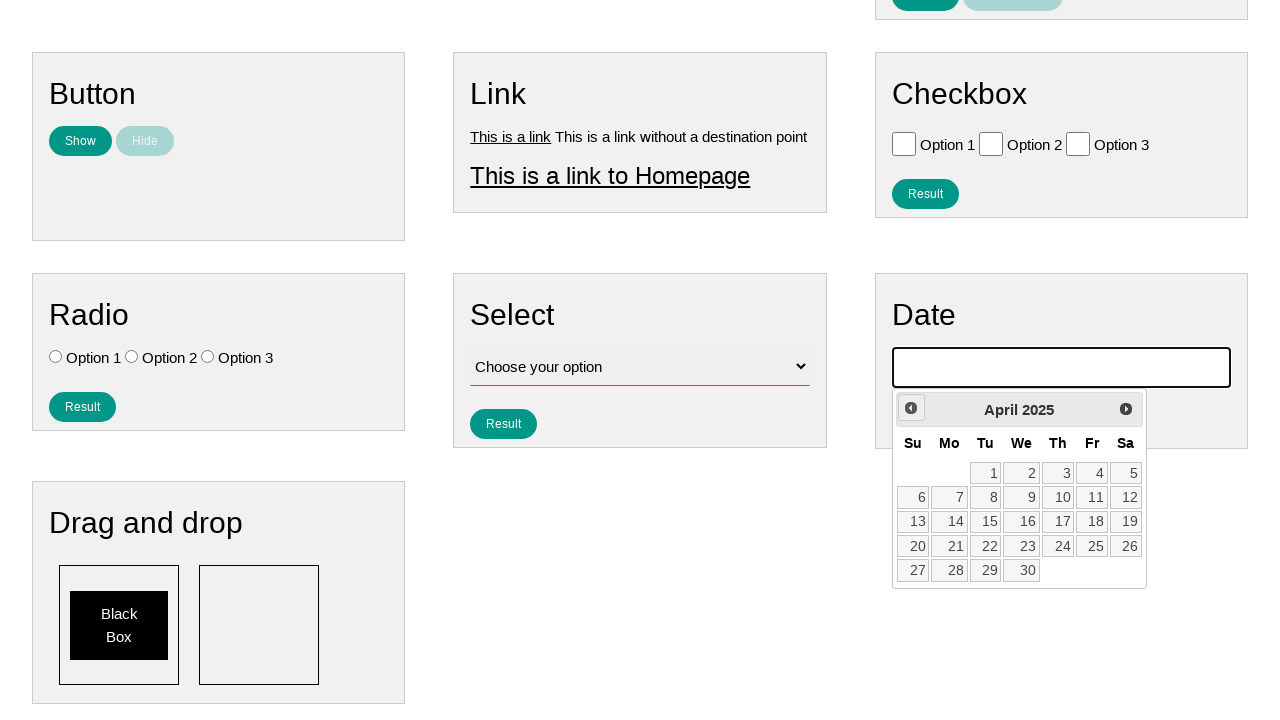

Selected the 15th day from the calendar at (986, 522) on xpath=//a[text()='15']
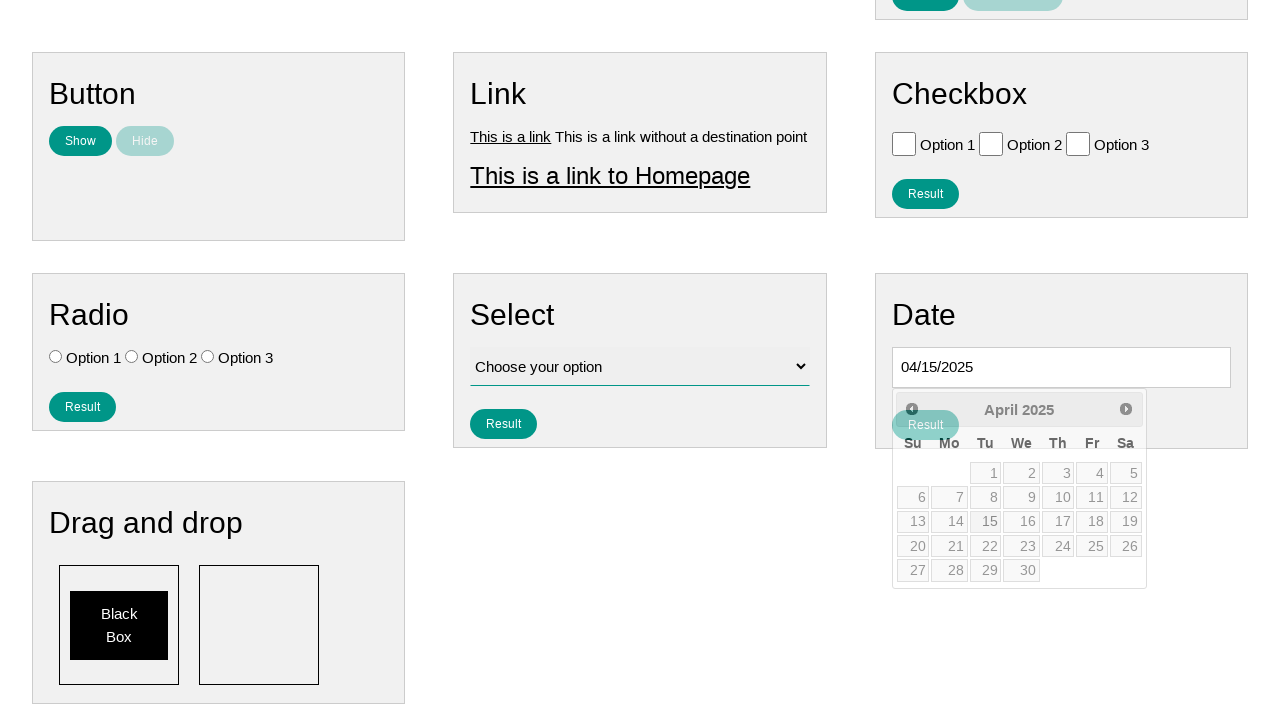

Cleared the date field on #vfb-8
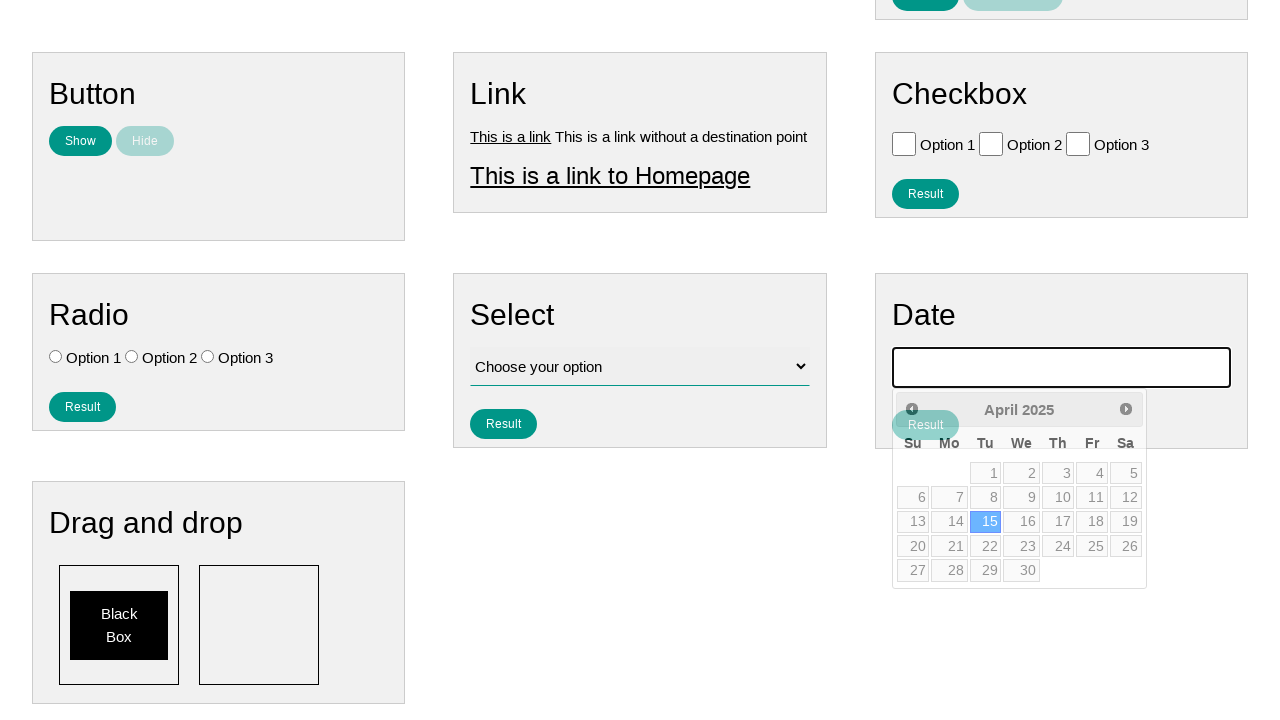

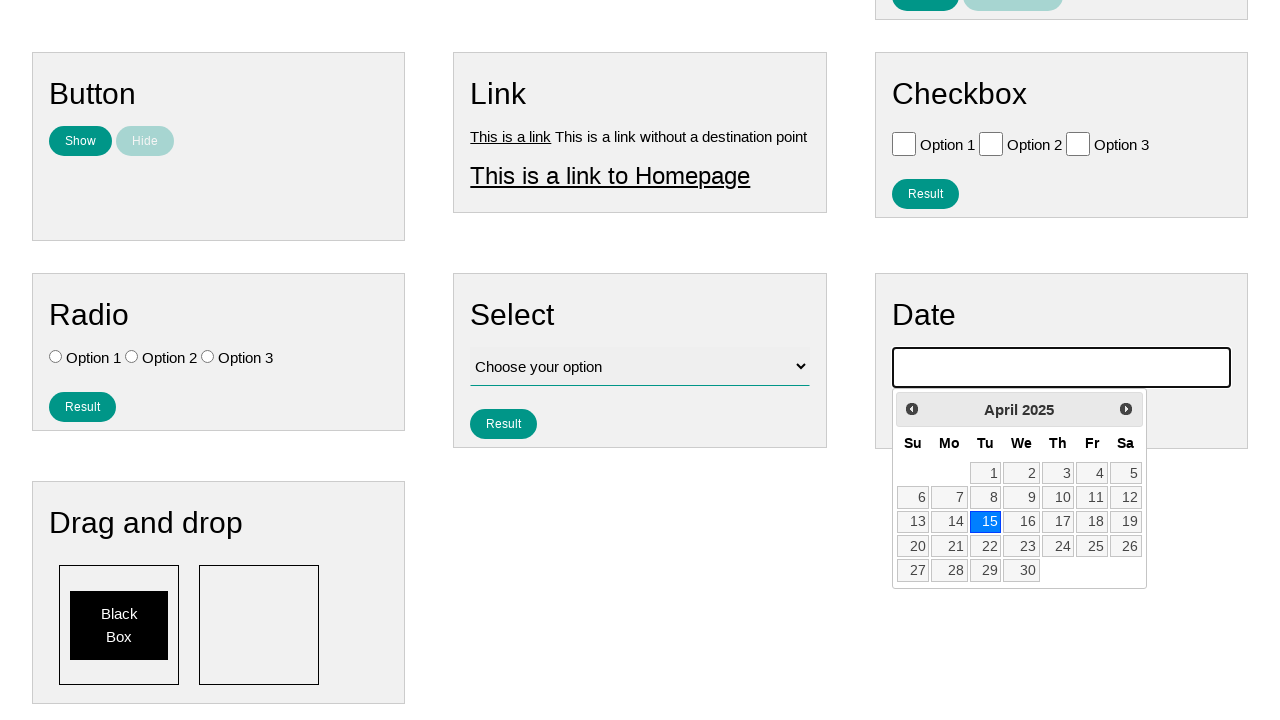